Navigates to a tutorial page, calculates a mathematical value to find and click a specific link, then fills out a form with personal information (first name, last name, city, country) and submits it.

Starting URL: http://suninjuly.github.io/find_link_text

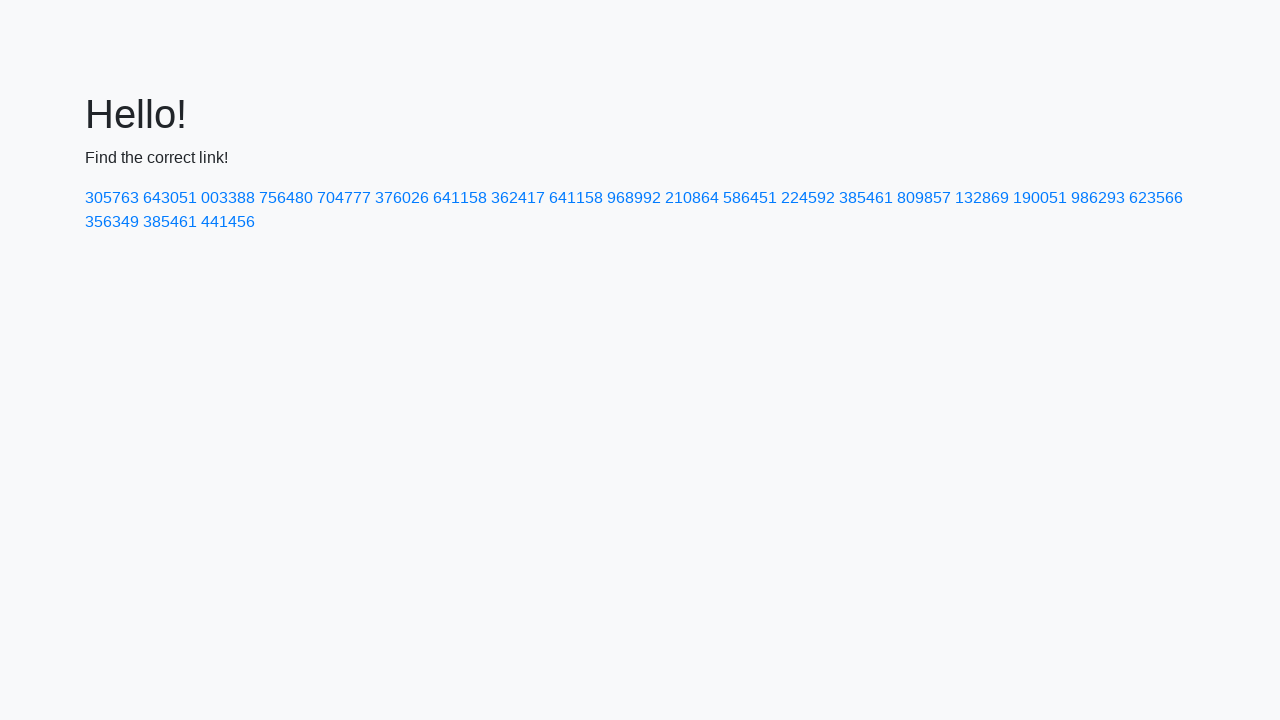

Calculated link text value: 224592
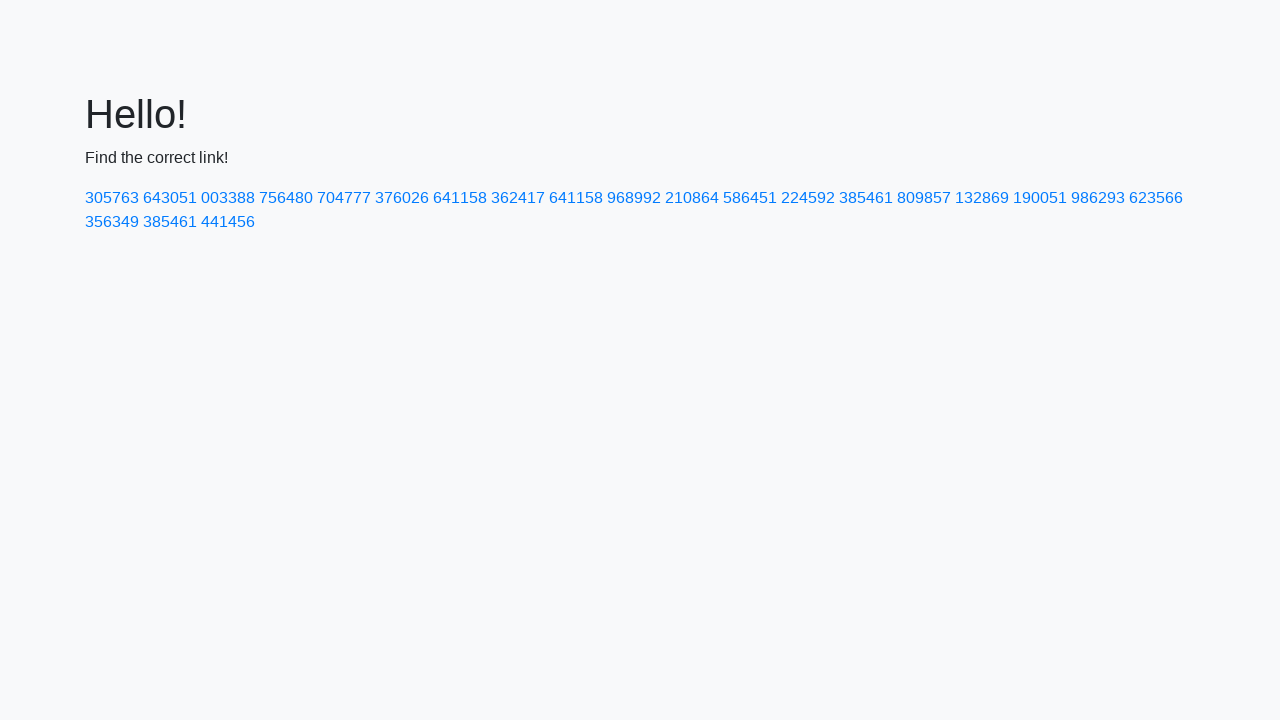

Clicked link with text '224592' at (808, 198) on a:text-is('224592')
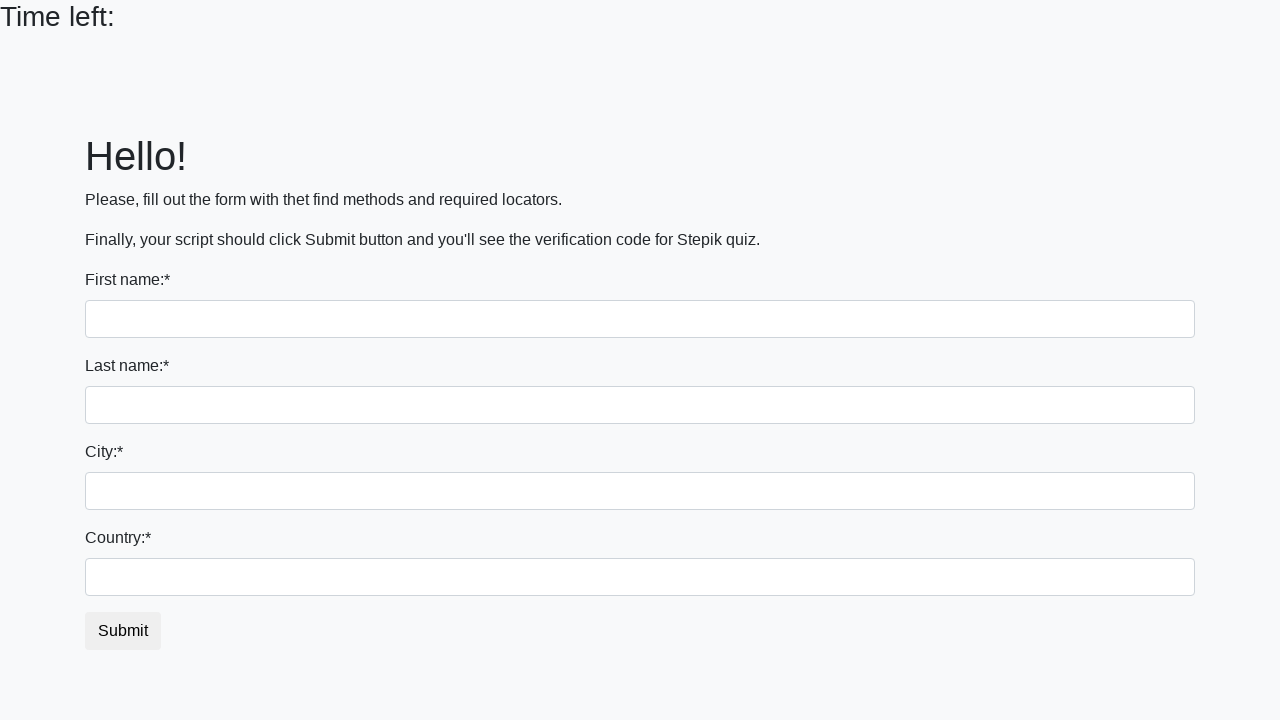

Filled first name field with 'Ivan' on input
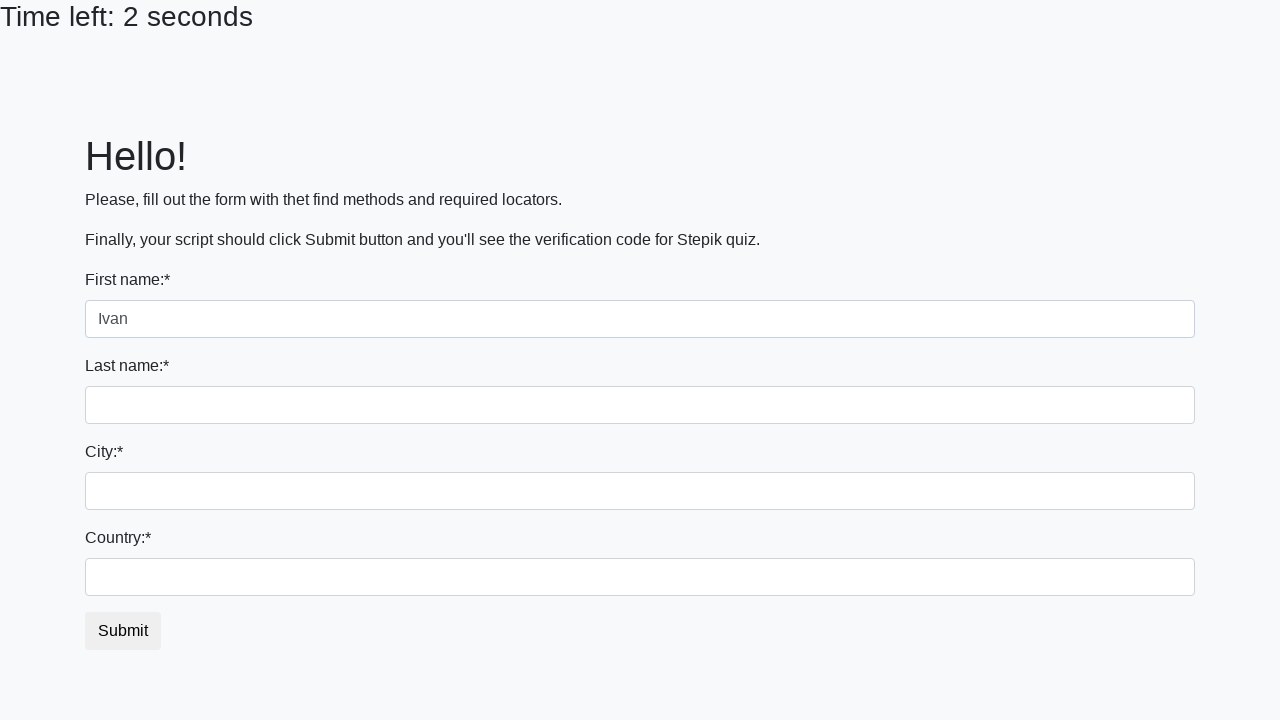

Filled last name field with 'Petrov' on input[name='last_name']
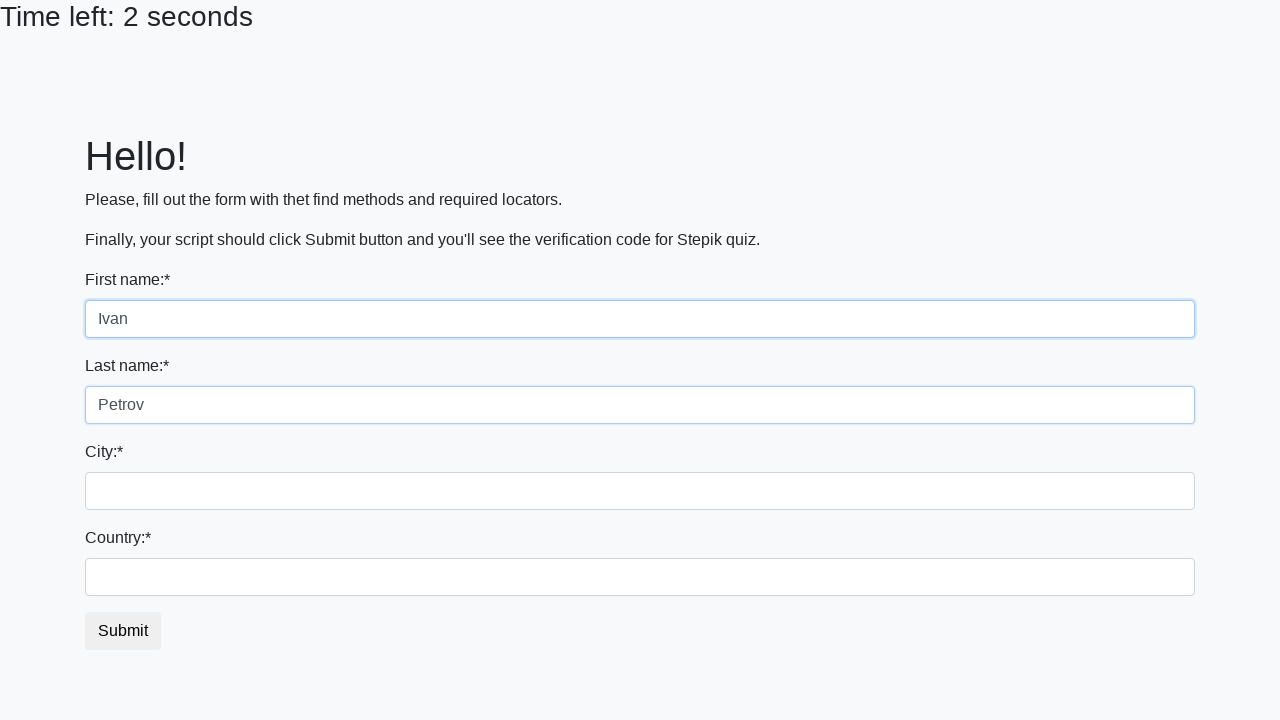

Filled city field with 'Smolensk' on .city
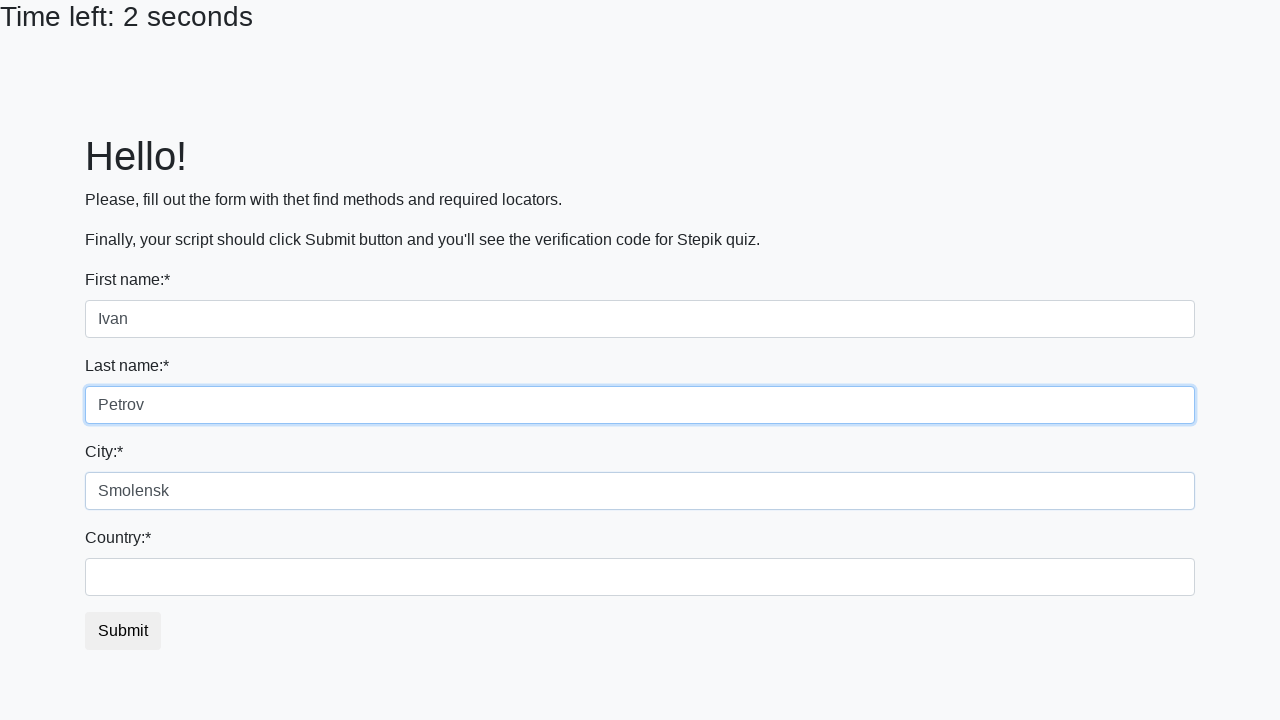

Filled country field with 'Russia' on #country
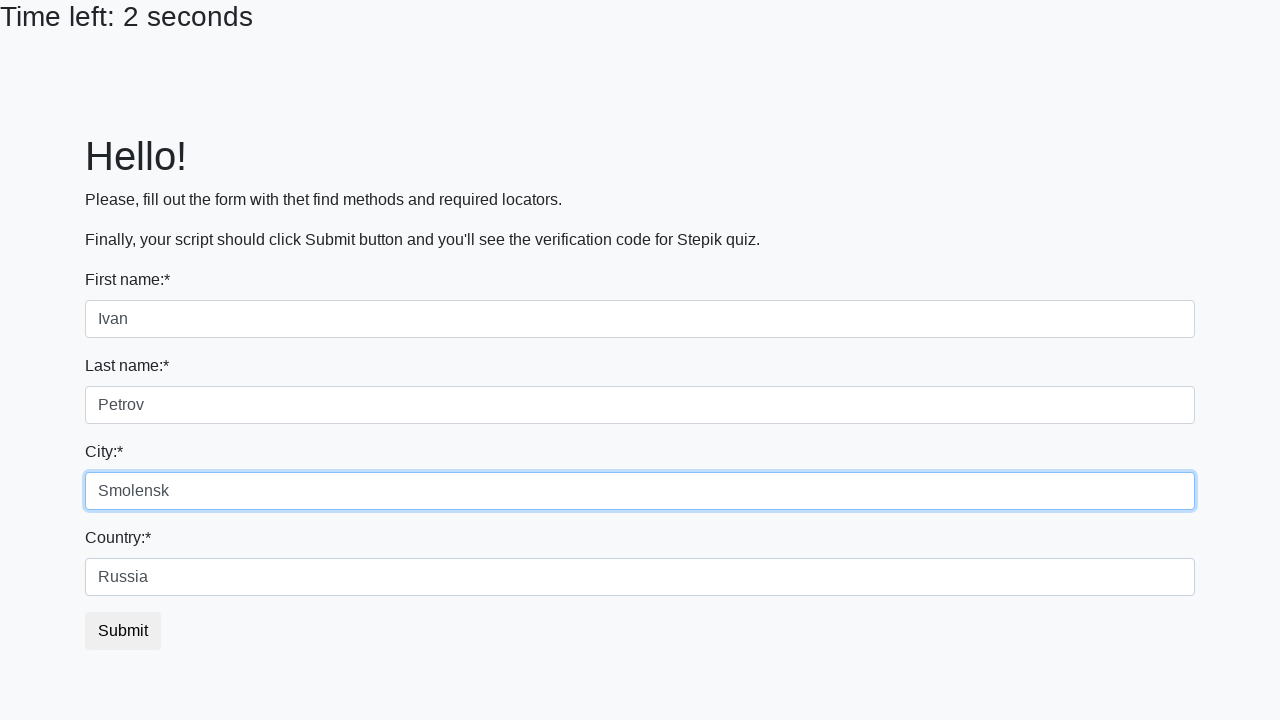

Clicked submit button at (123, 631) on button.btn
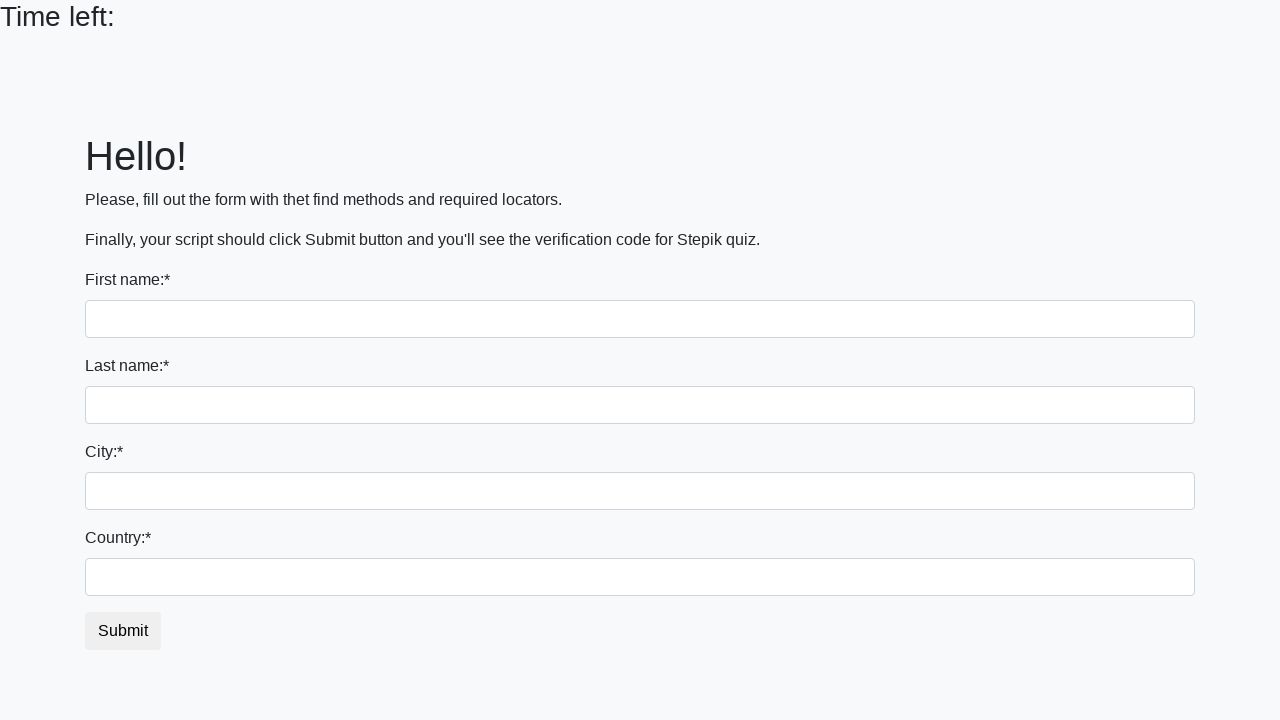

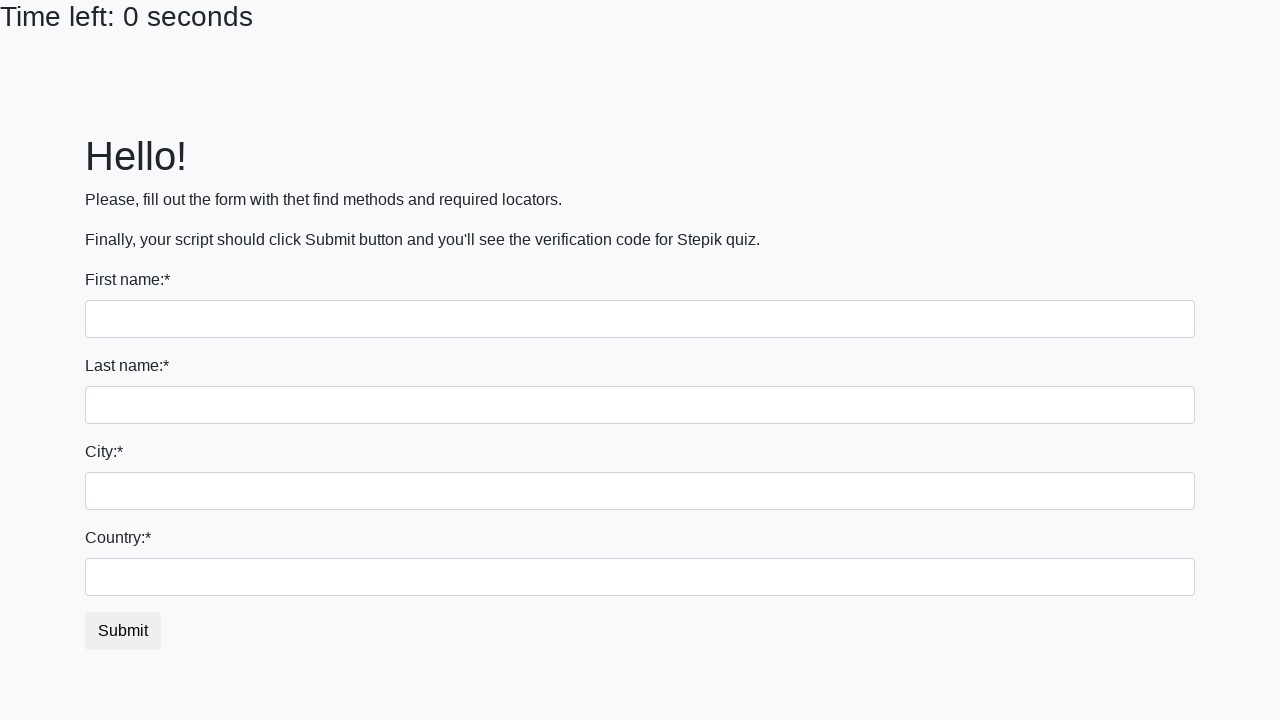